Tests the Python.org search functionality by entering "pycon" as a search query and submitting the form to verify search results are returned

Starting URL: http://www.python.org

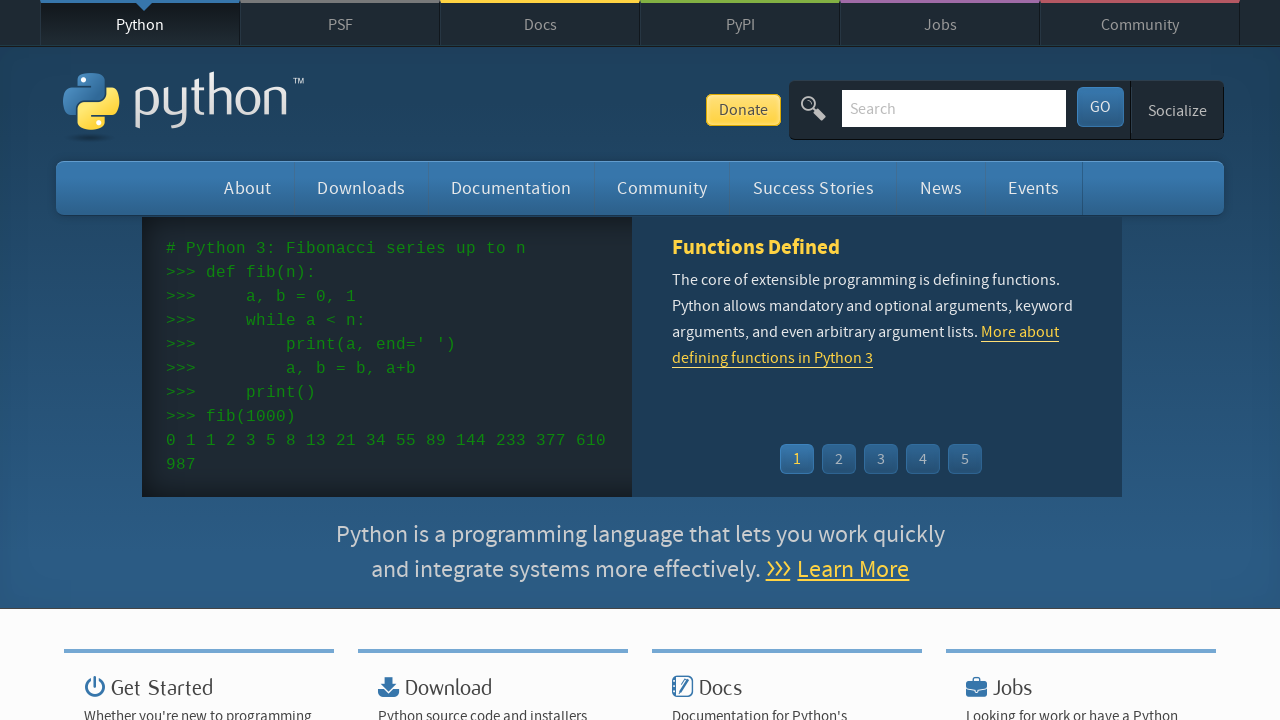

Verified page title contains 'Python'
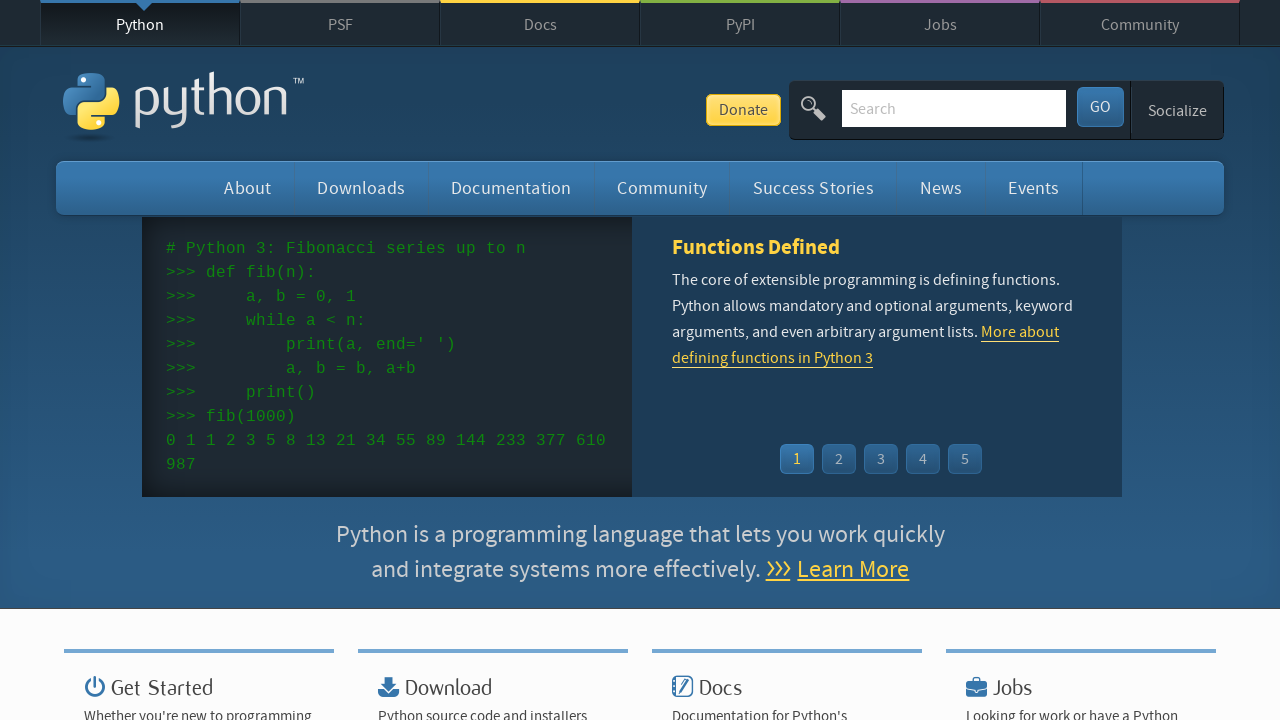

Filled search box with 'pycon' on input[name='q']
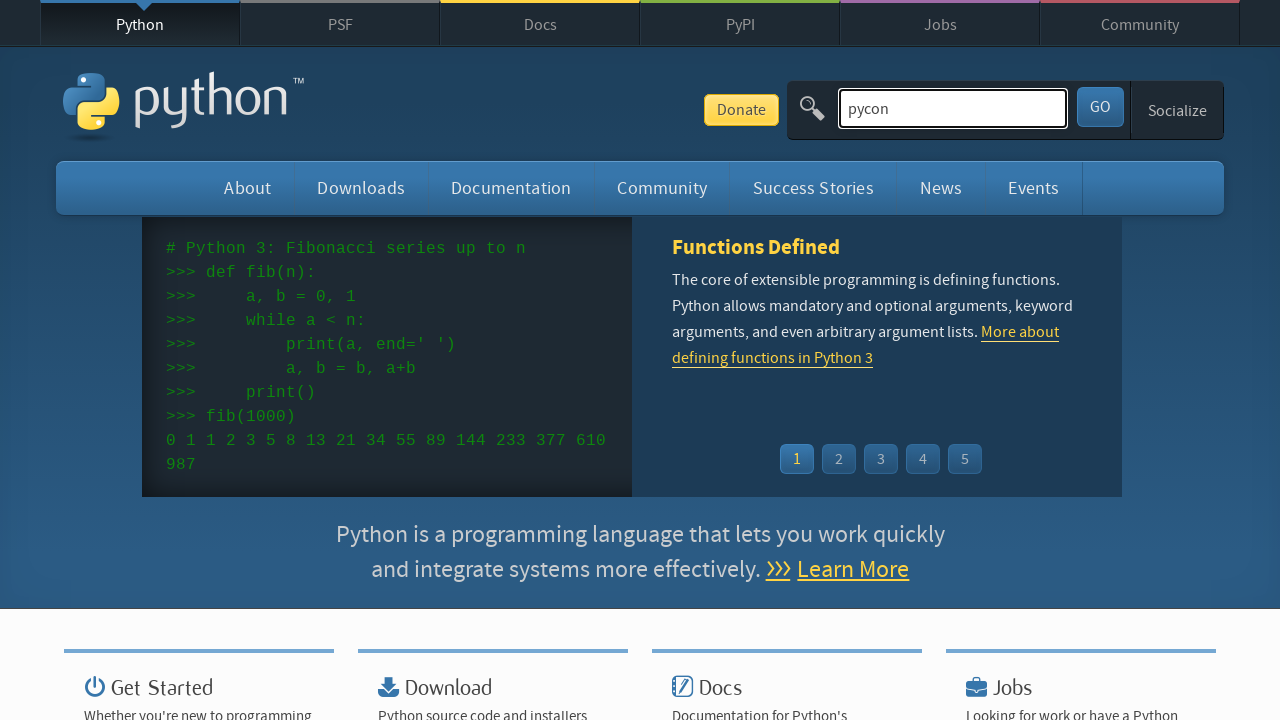

Pressed Enter to submit search form on input[name='q']
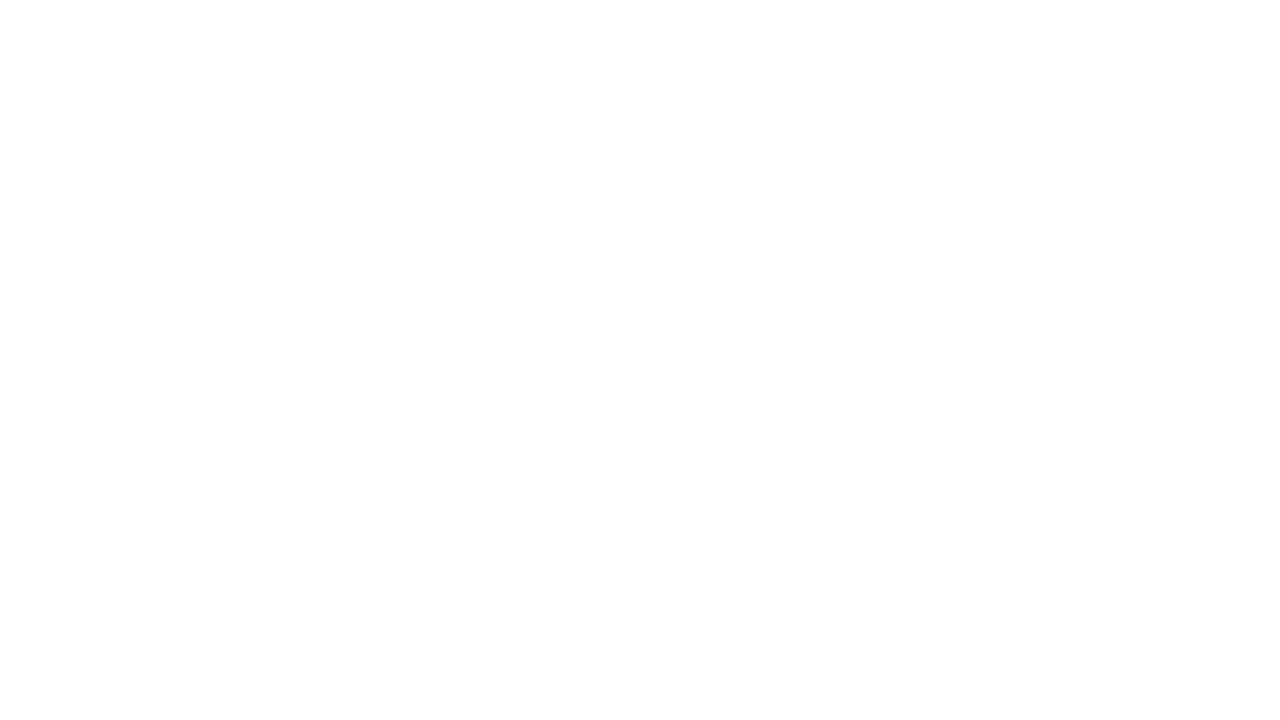

Waited for page to load (domcontentloaded)
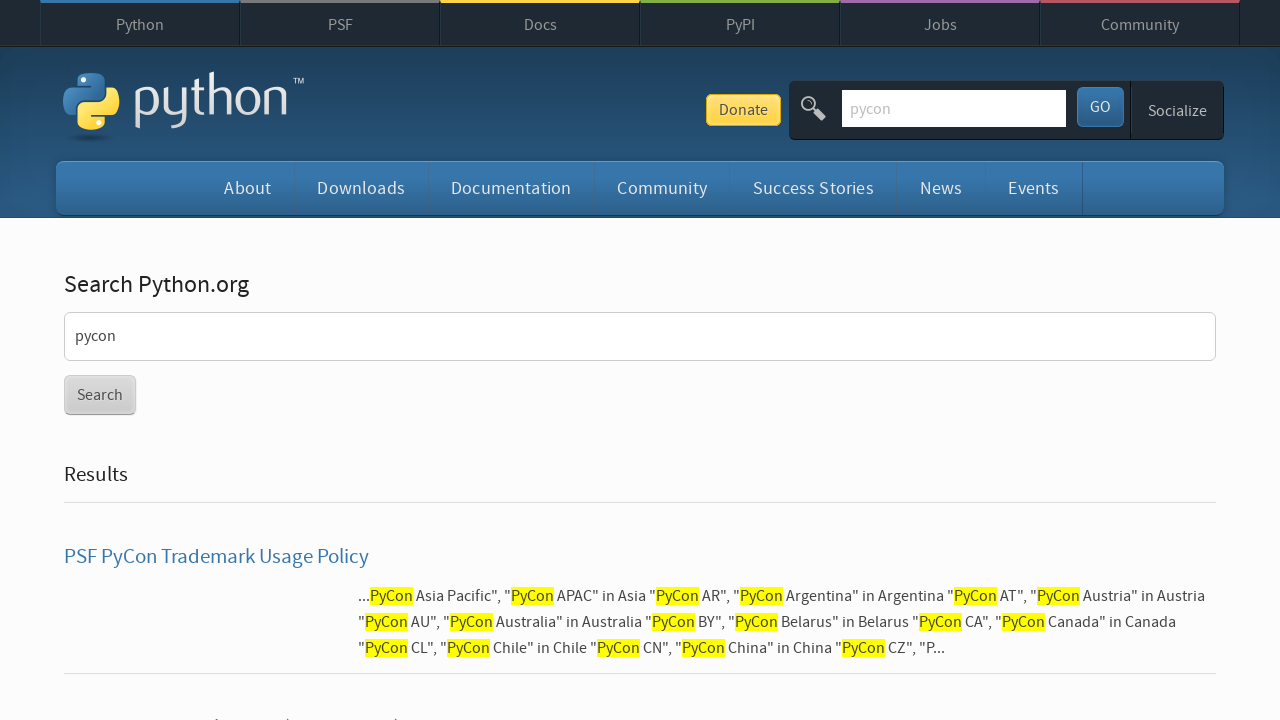

Verified search results were returned (no 'No results found' message)
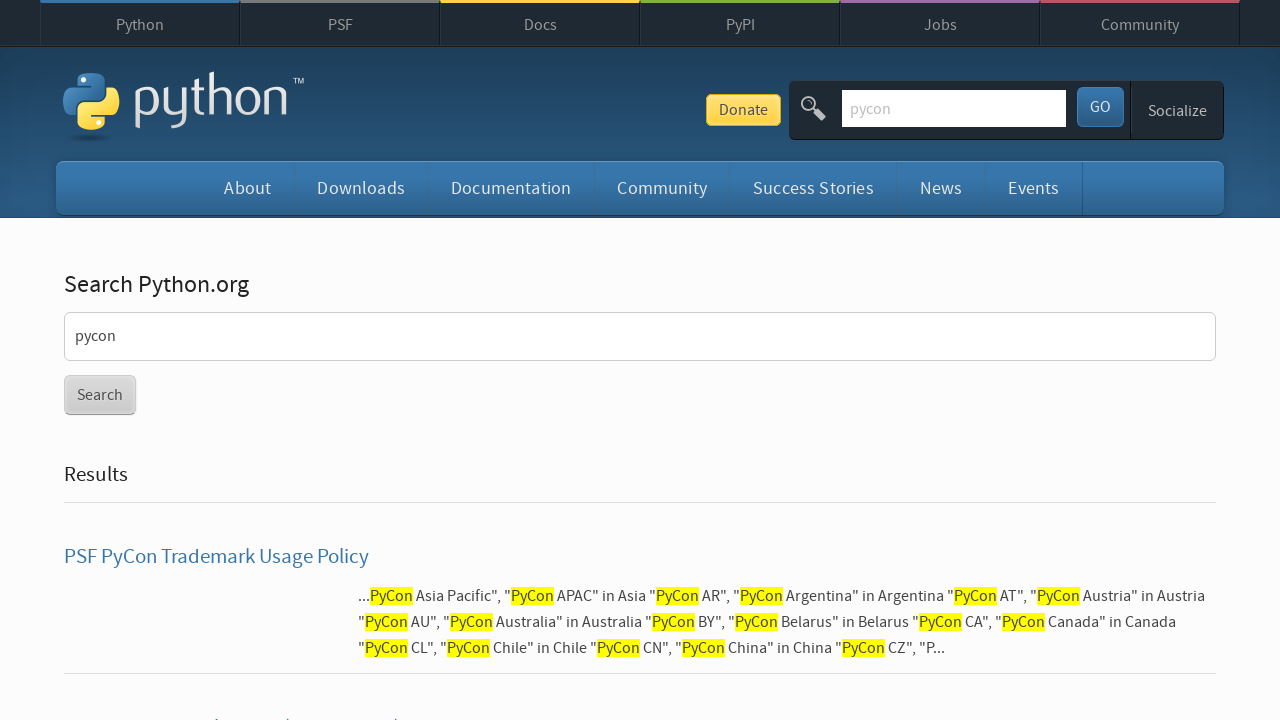

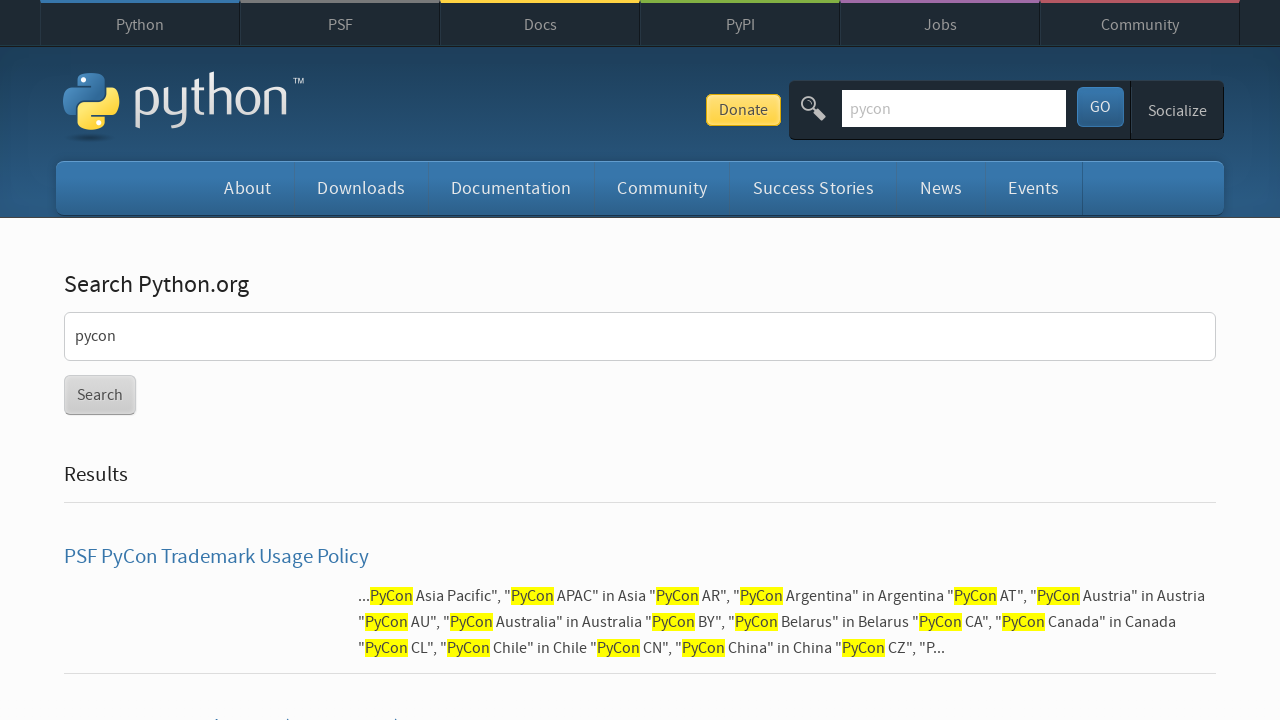